Tests locating an element by ID on a Selenium practice page by filling a name field with a sample value

Starting URL: https://www.tutorialspoint.com/selenium/practice/selenium_automation_practice.php

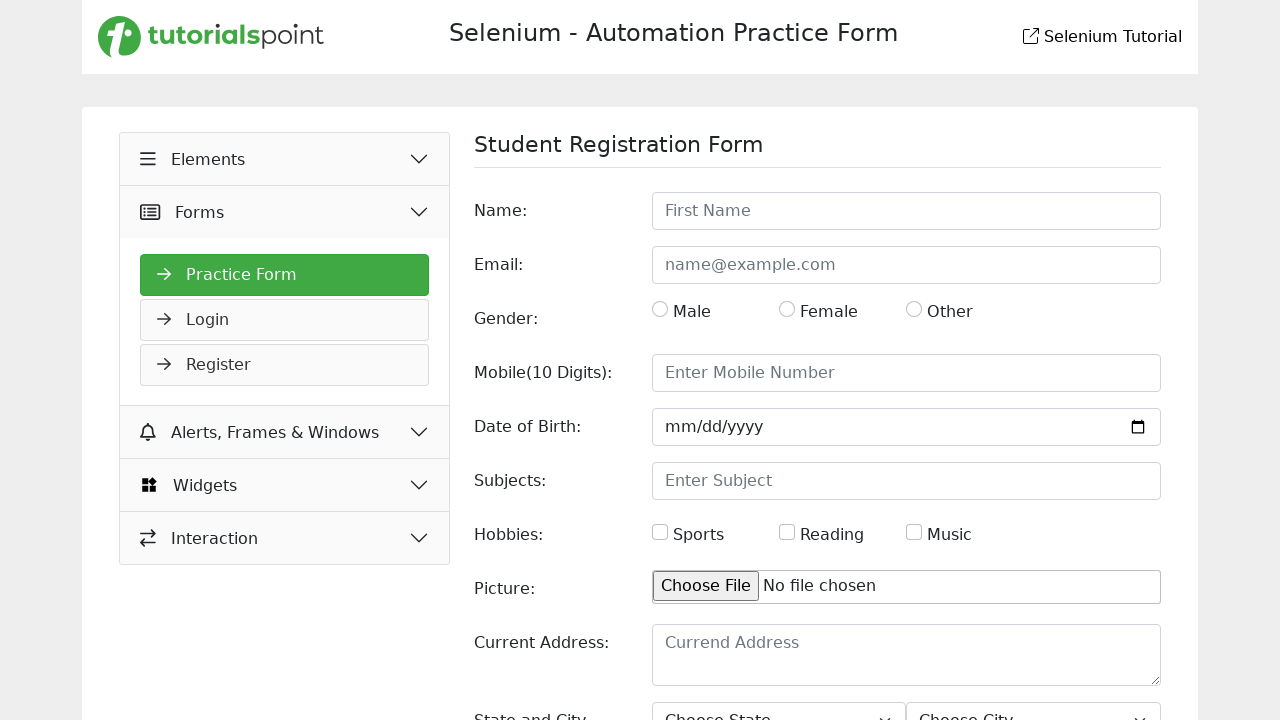

Navigated to Selenium automation practice page
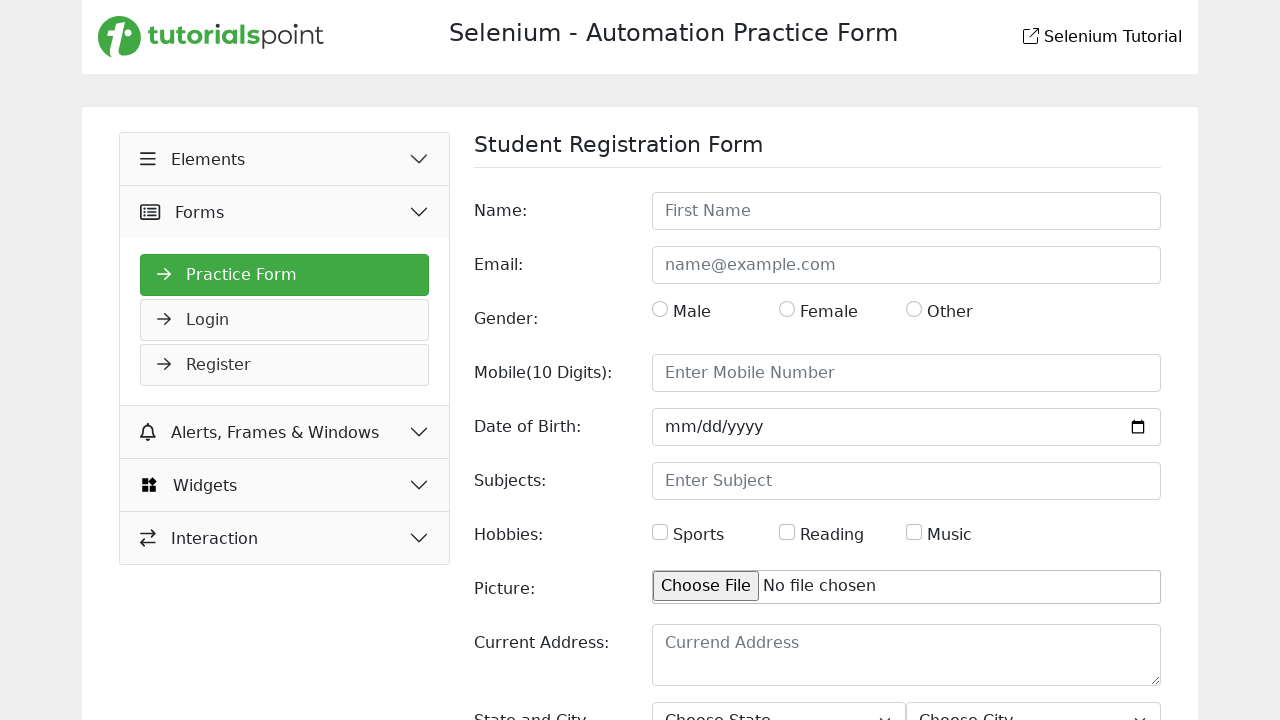

Filled name field with 'John Doe' on #name
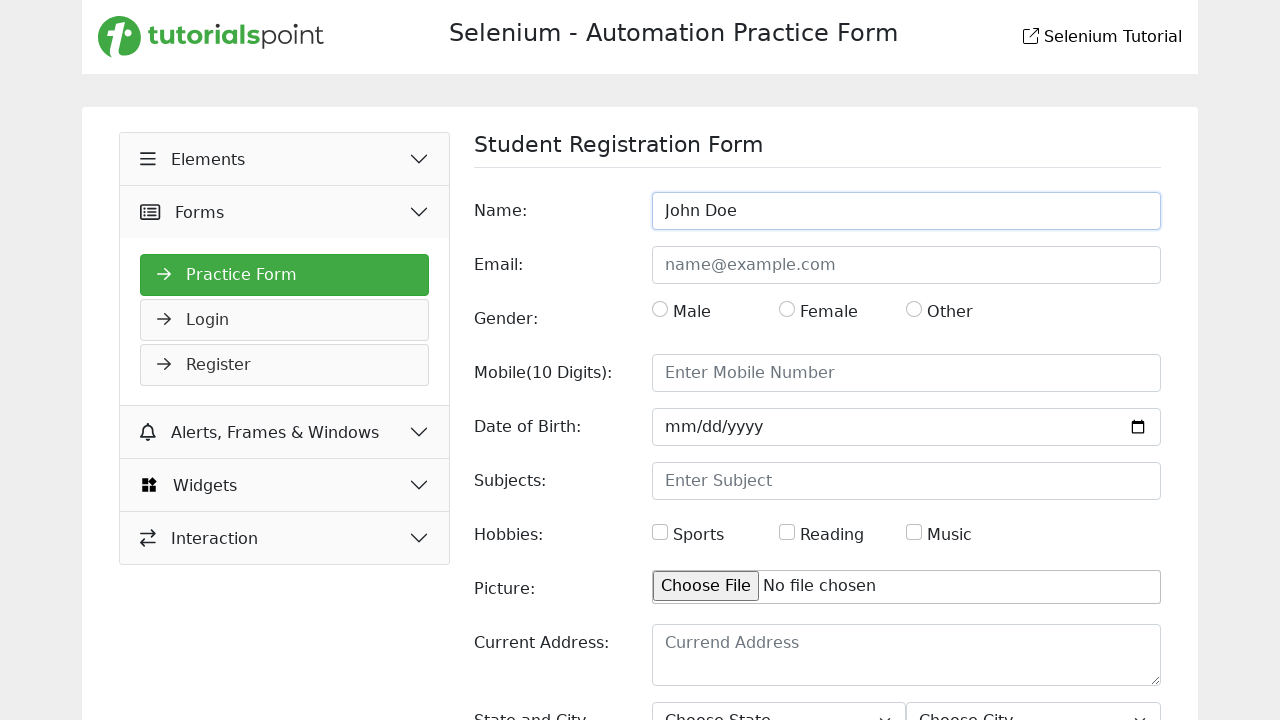

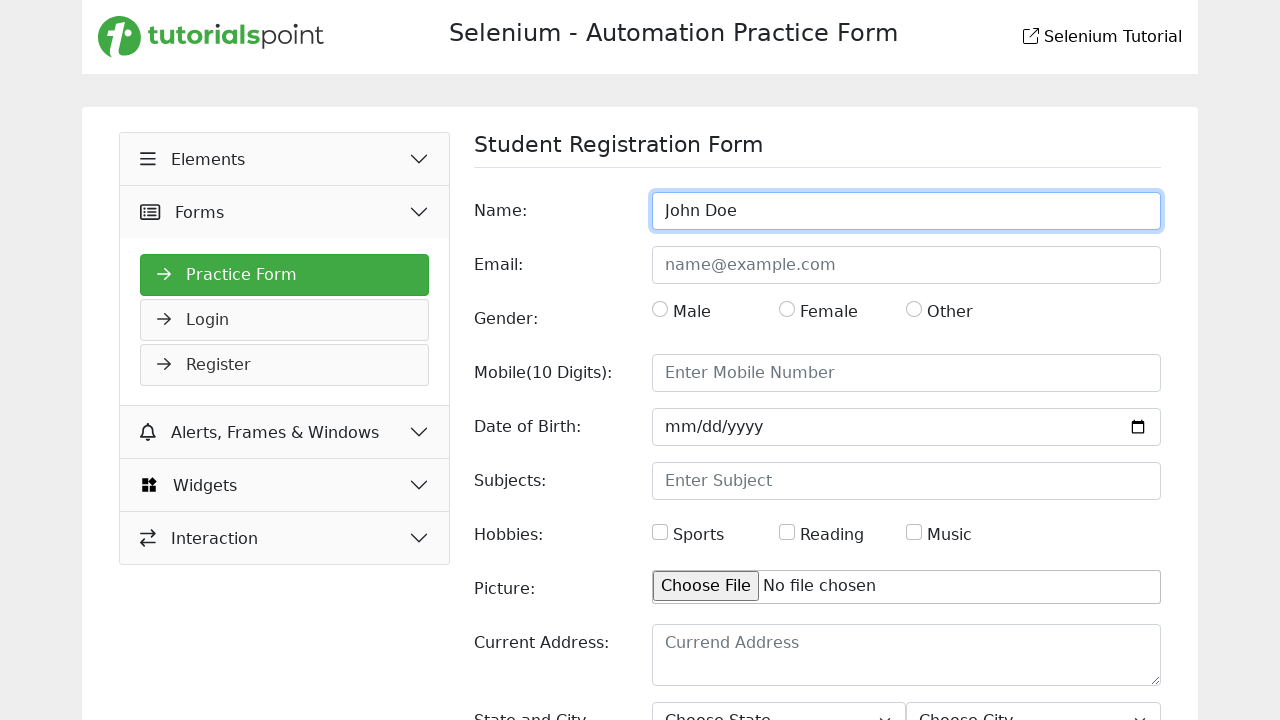